Tests iframe handling by navigating to jQuery UI selectable demo, switching into a demo frame to interact with elements, then switching back to the main content and clicking the Download link.

Starting URL: http://jqueryui.com/selectable/

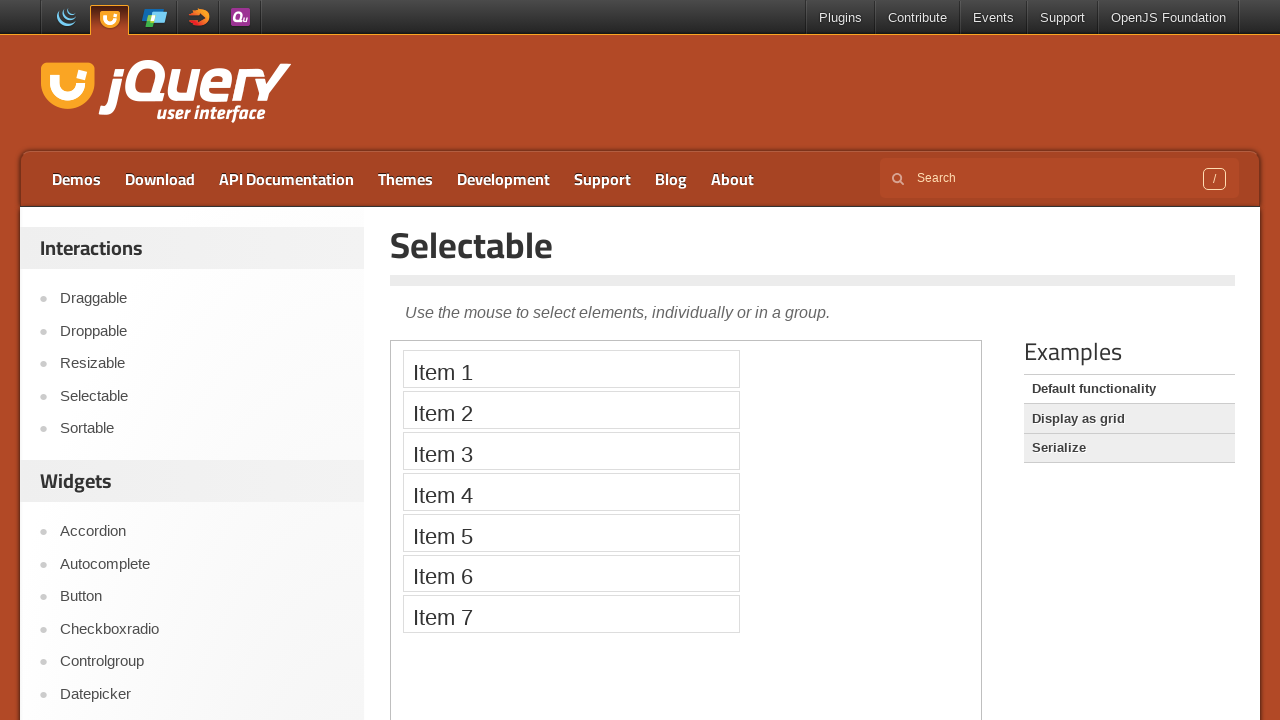

Waited for demo frame to be present
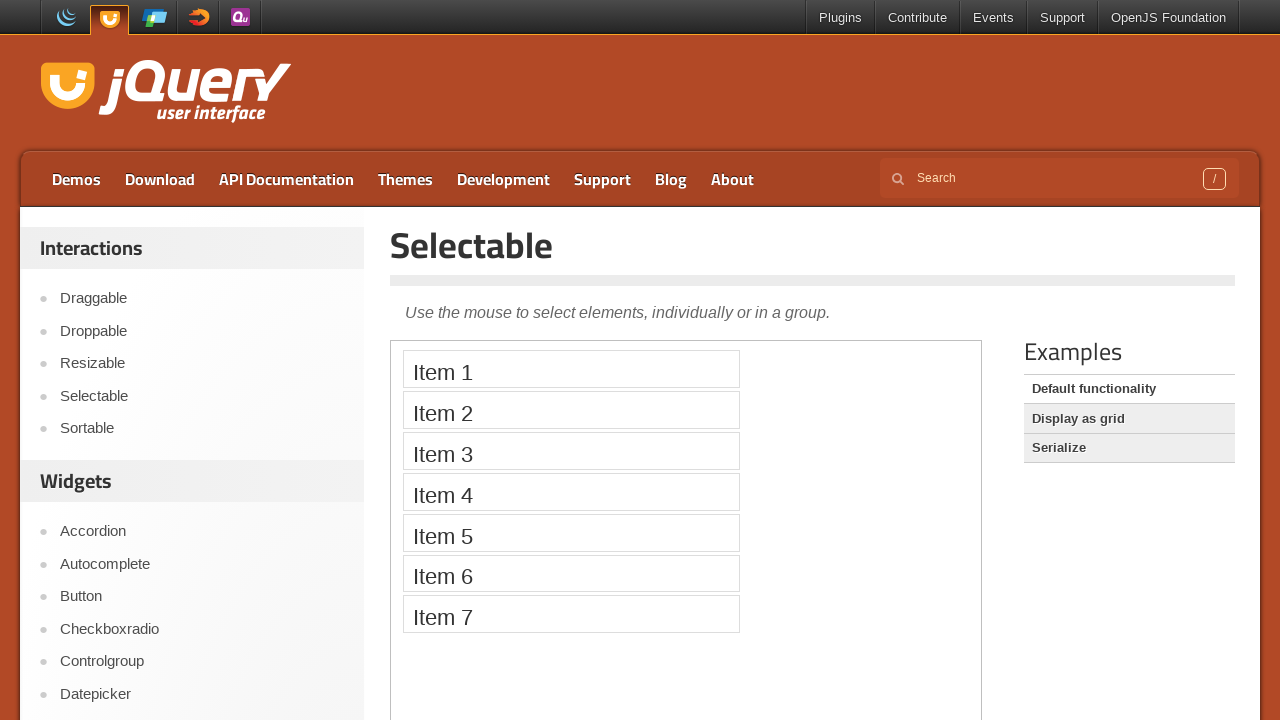

Located iframe frame selector
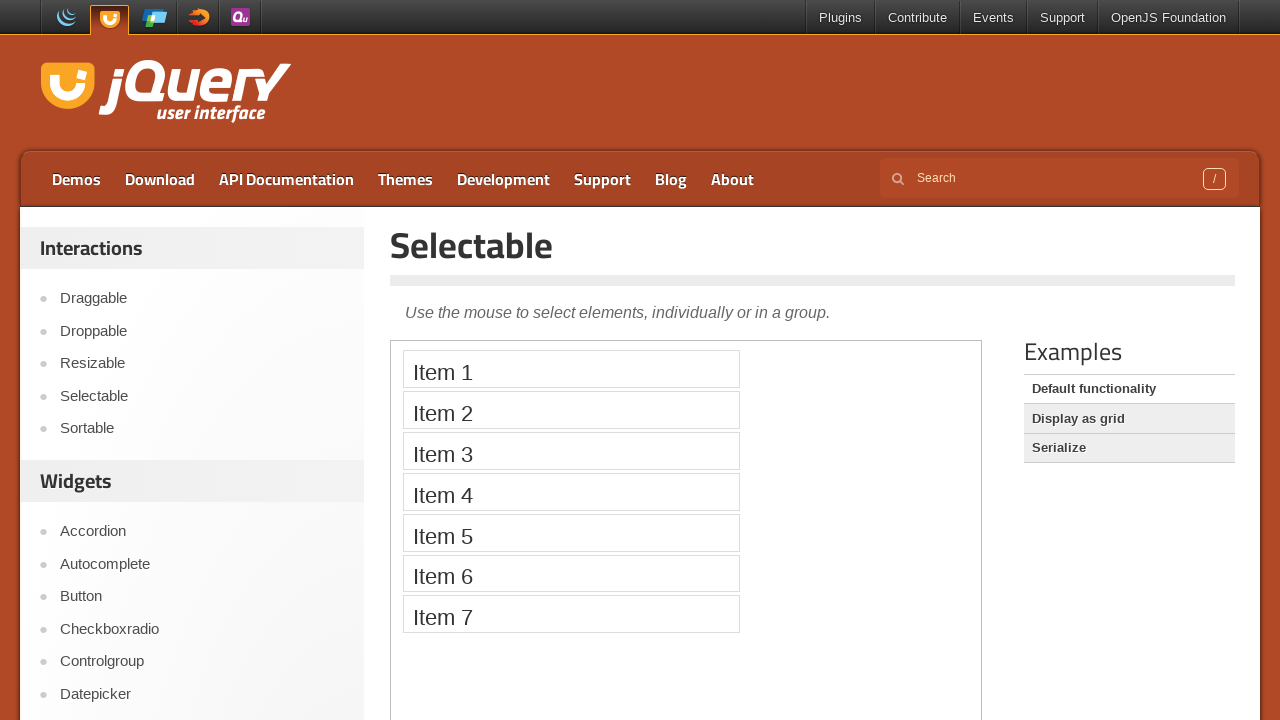

Retrieved text from second list item in selectable list: 'Item 2'
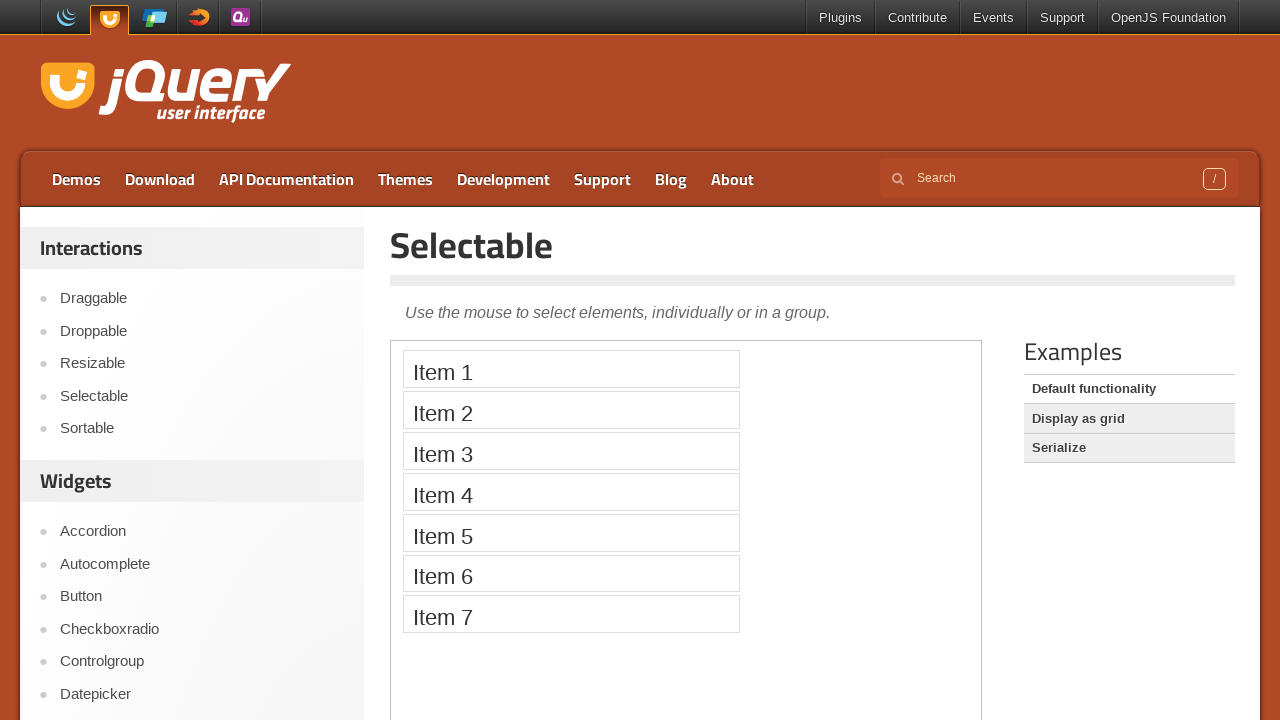

Clicked Download link in main content at (160, 179) on a:has-text('Download')
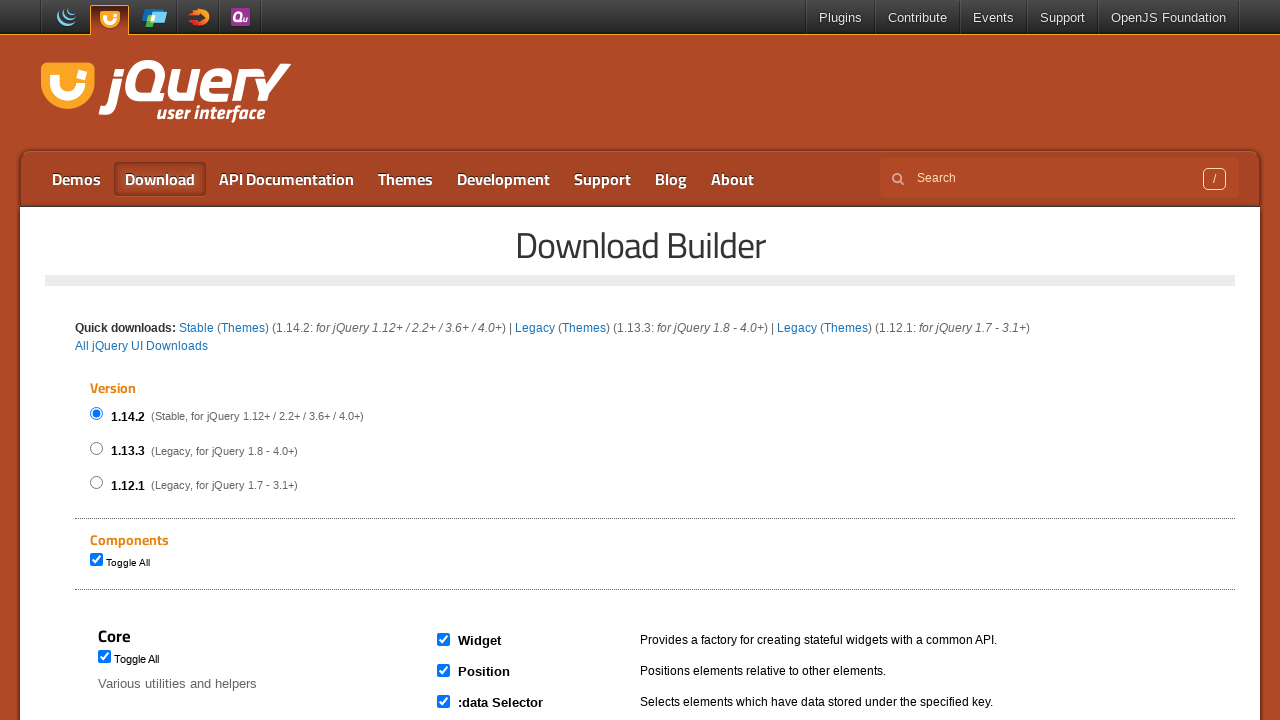

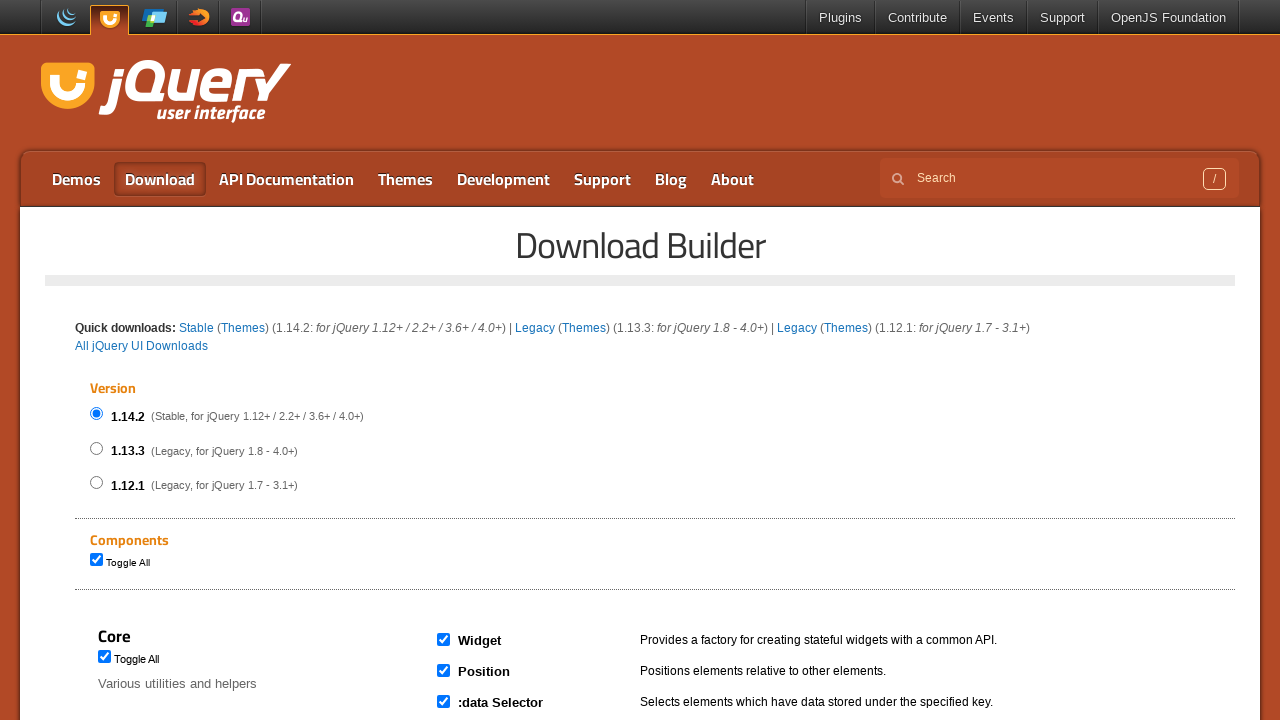